Tests jQuery UI autocomplete functionality by navigating to the autocomplete demo pages and interacting with multiple values and scrollable results features

Starting URL: http://jqueryui.com/

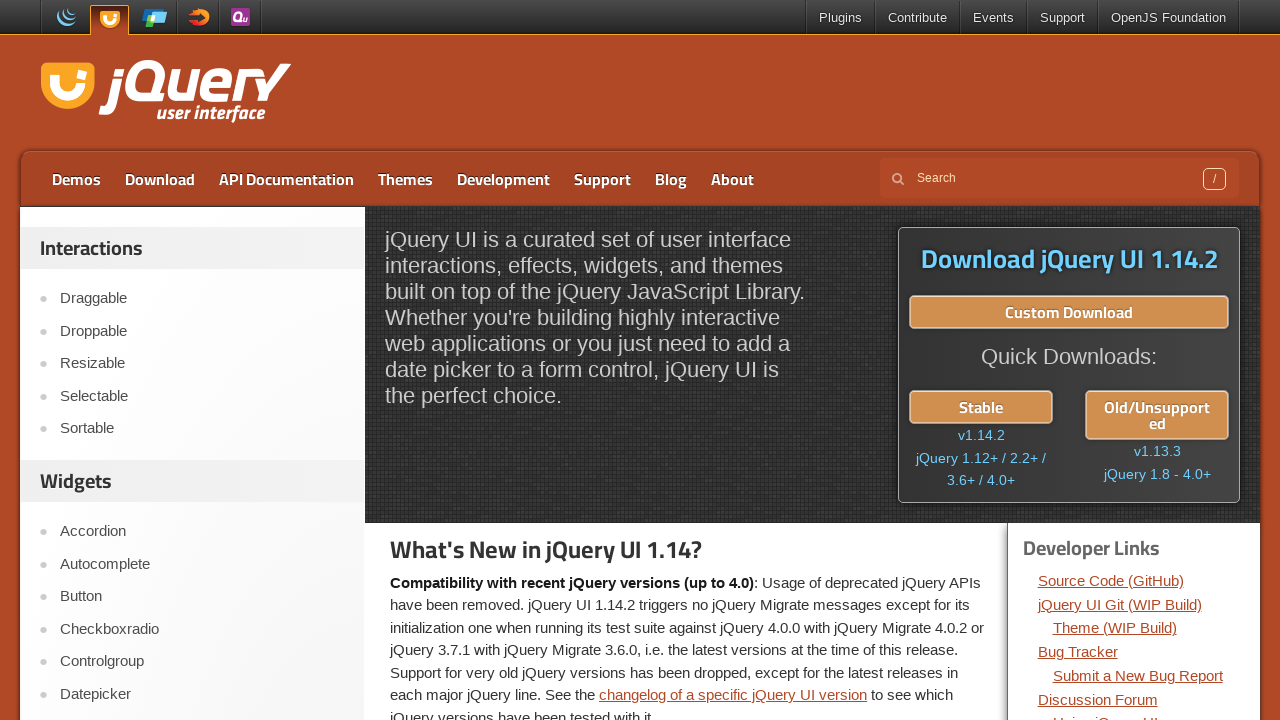

Clicked on Autocomplete link at (202, 564) on a:text('Autocomplete')
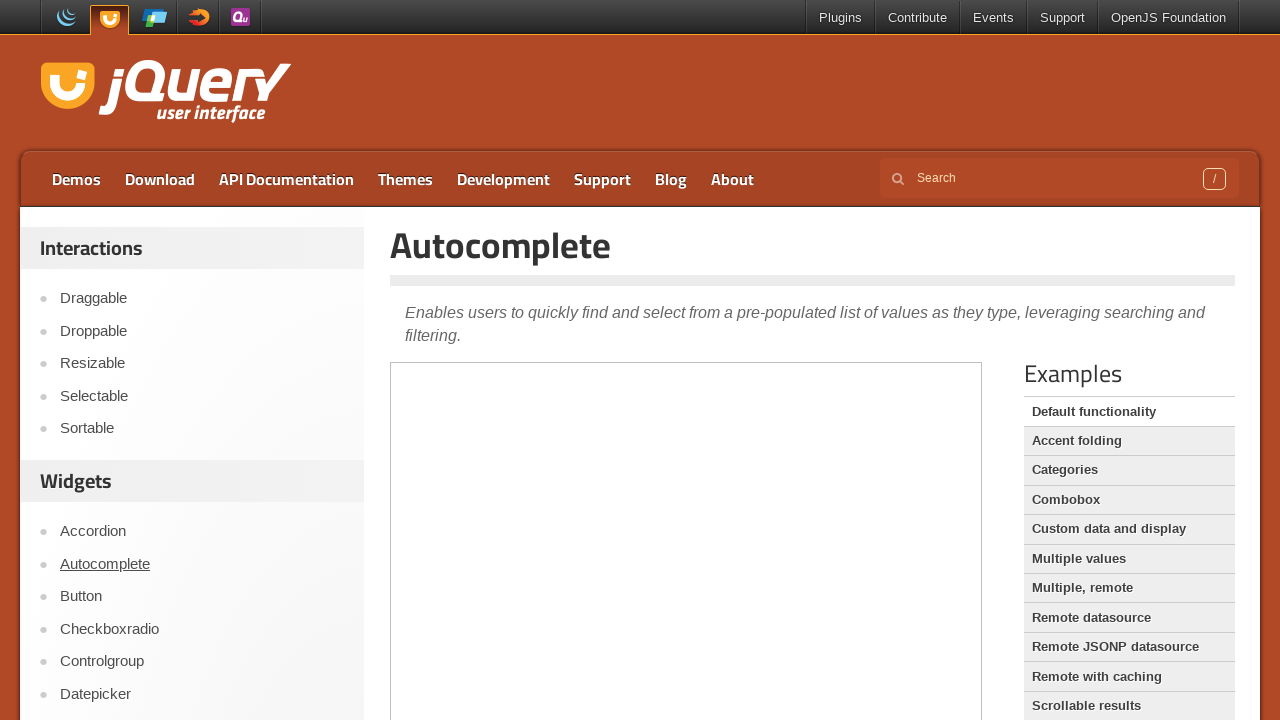

Clicked on Multiple values demo link at (1129, 559) on a:text('Multiple values')
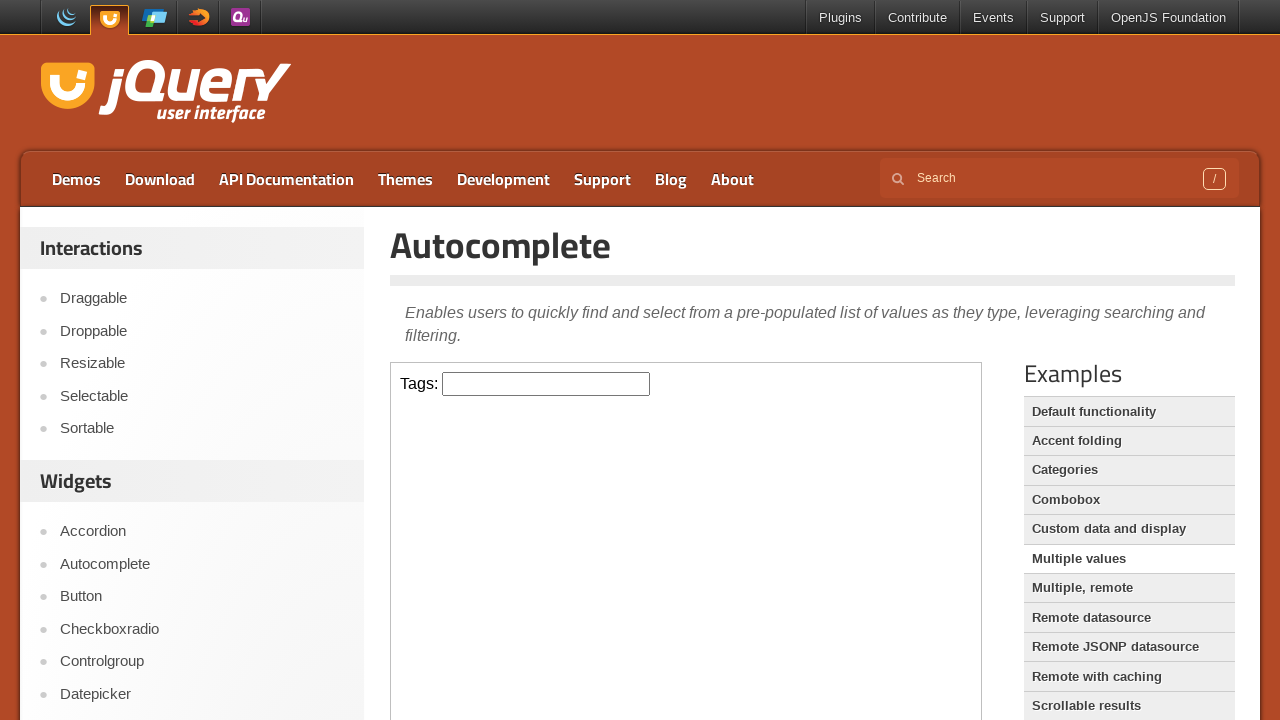

Switched to demo iframe
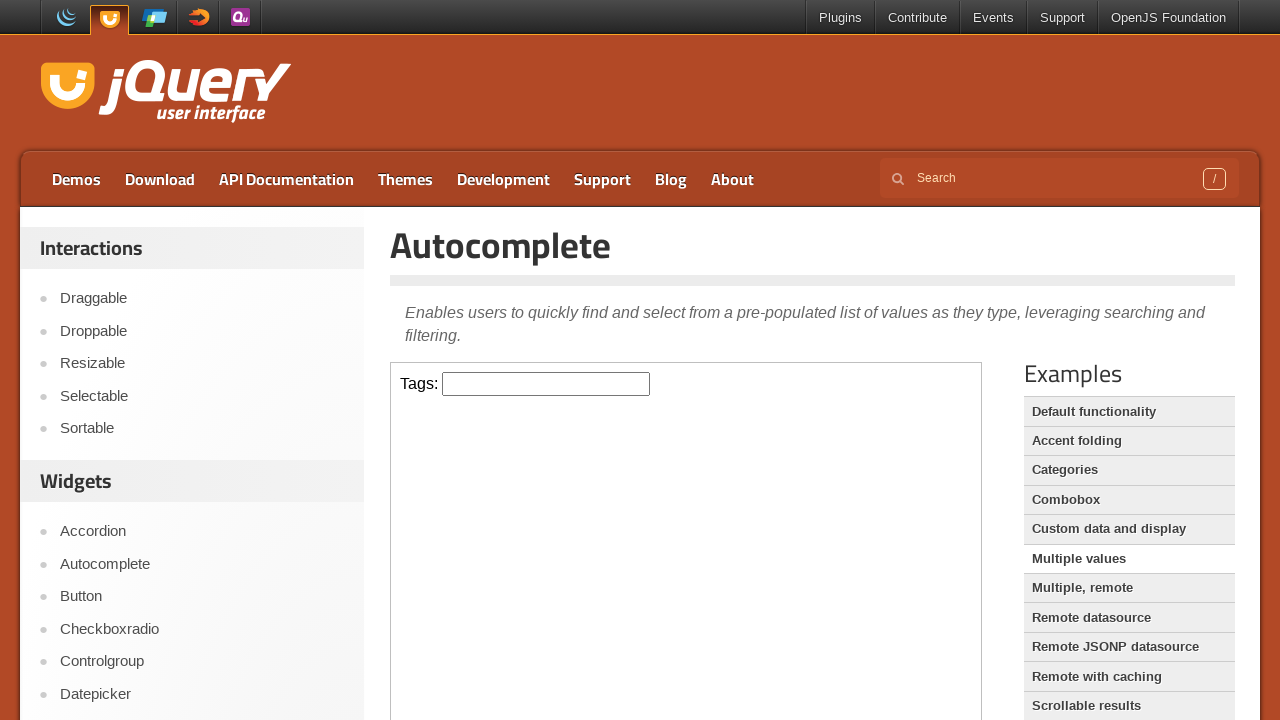

Located input field for tagging programming languages
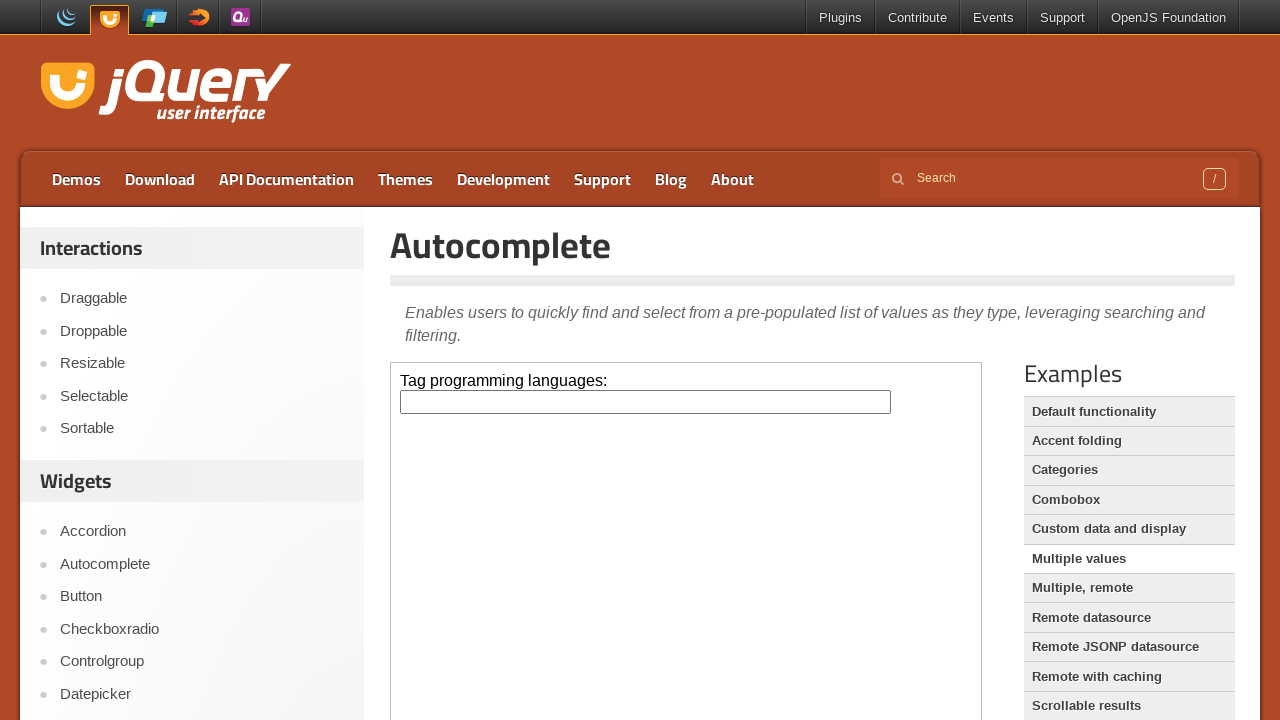

Typed 'ja' in the input field on iframe.demo-frame >> internal:control=enter-frame >> label:text('Tag programming
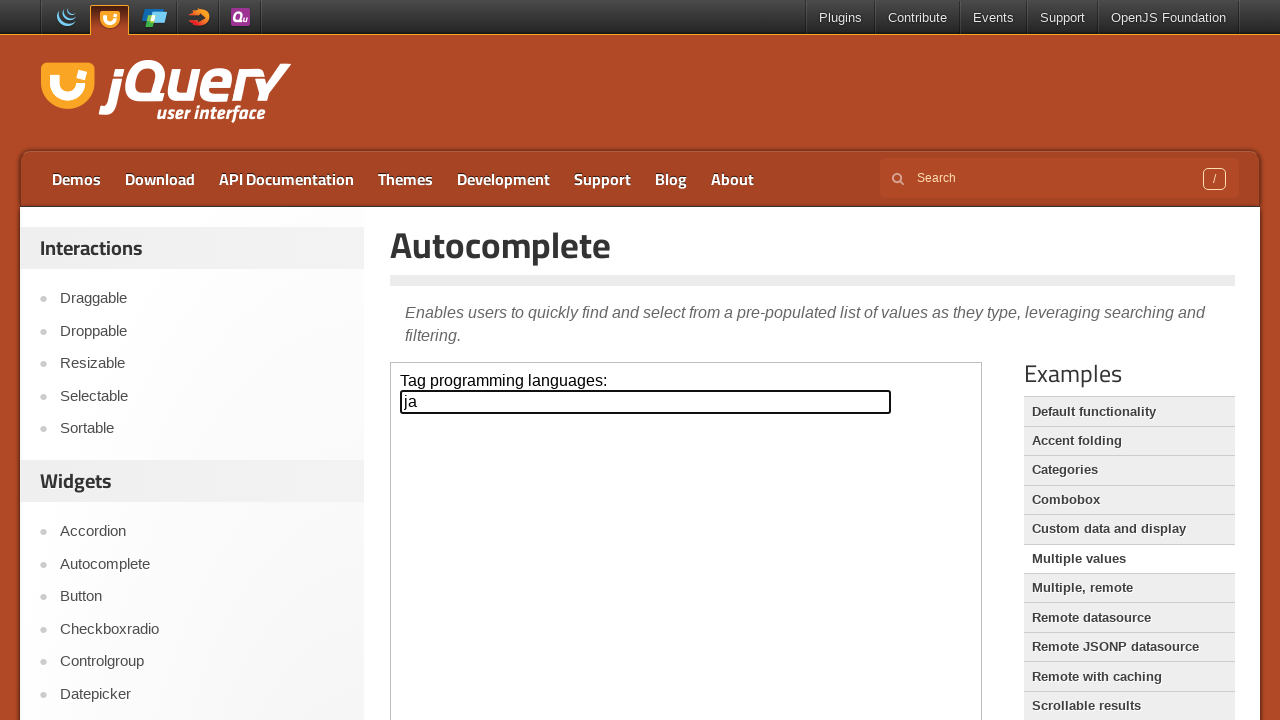

Selected JavaScript from autocomplete suggestions at (646, 451) on iframe.demo-frame >> internal:control=enter-frame >> div:text('JavaScript')
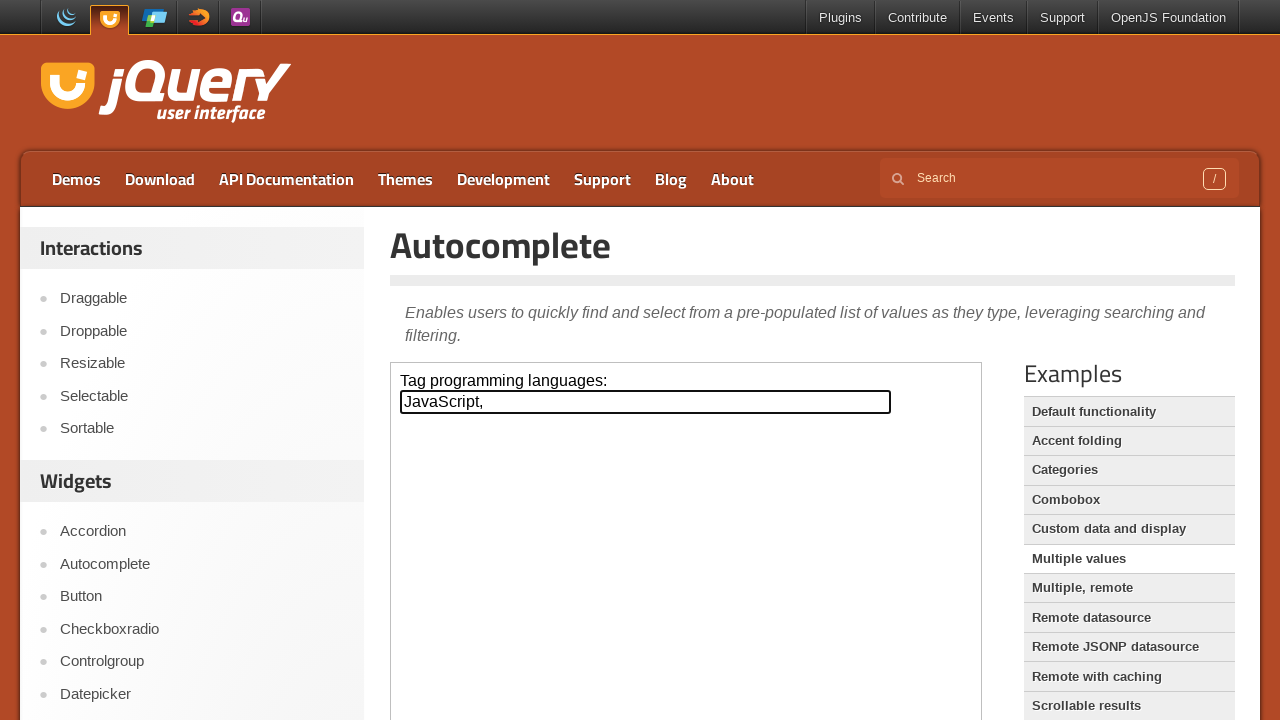

Typed 'basic' in the input field on iframe.demo-frame >> internal:control=enter-frame >> label:text('Tag programming
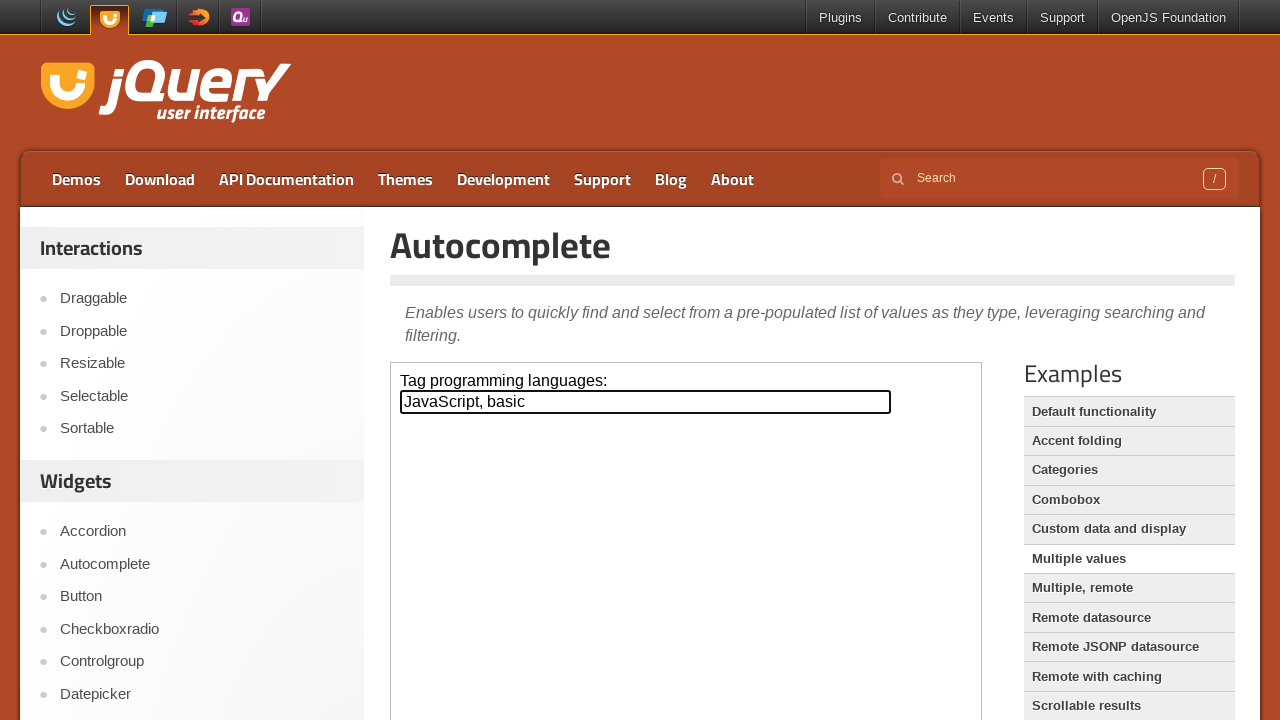

Typed 'php' in the input field on iframe.demo-frame >> internal:control=enter-frame >> label:text('Tag programming
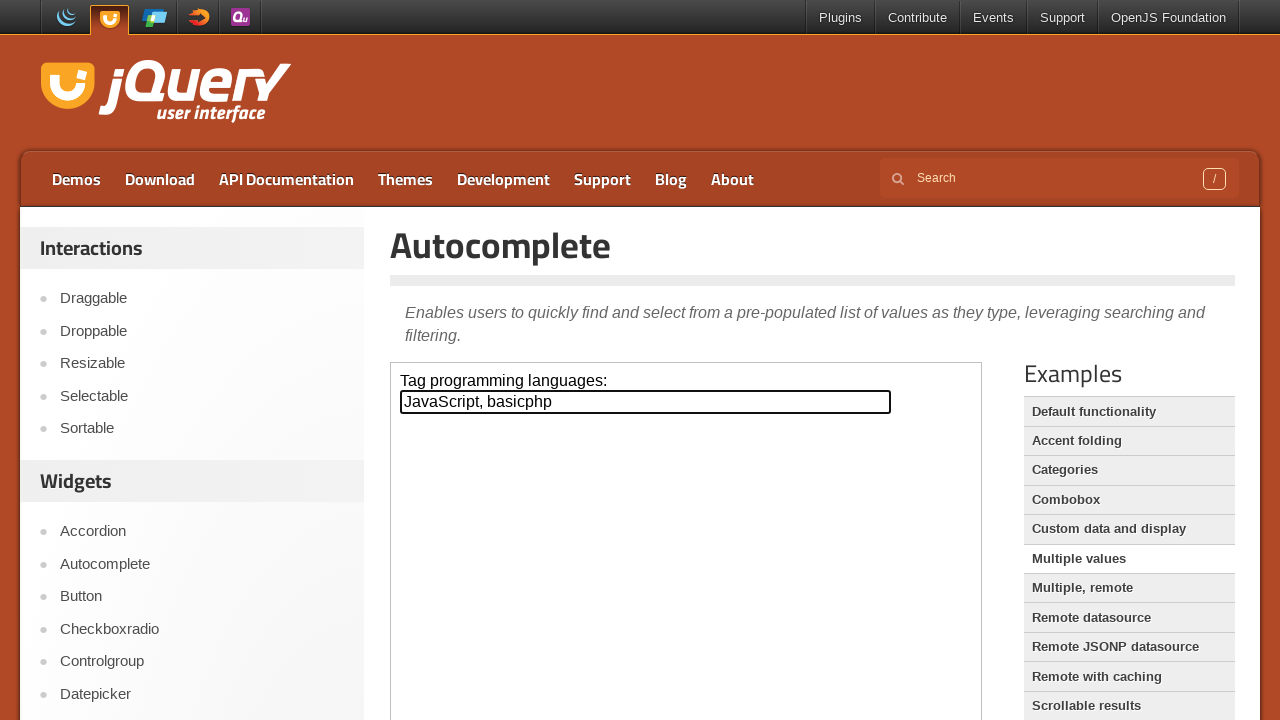

Clicked on Scrollable results demo link at (1129, 706) on a:text('Scrollable results')
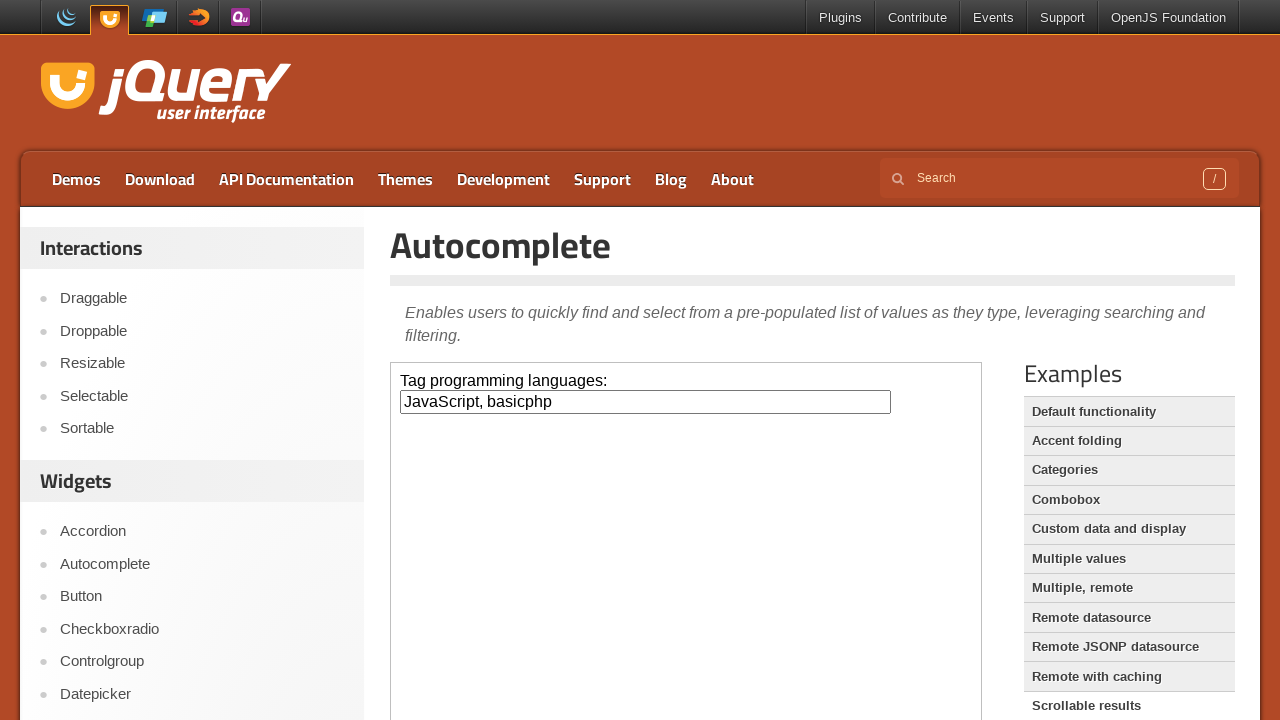

Switched to scrollable demo iframe
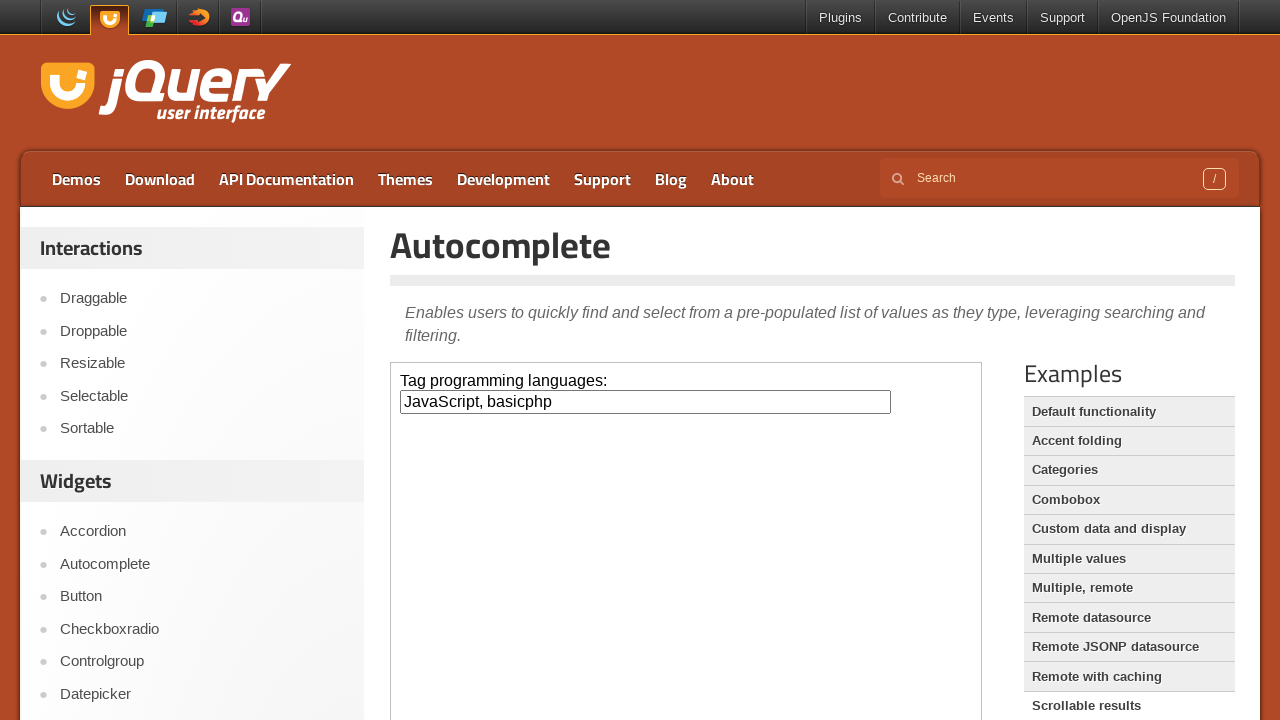

Typed 'a' in tags field to trigger autocomplete on iframe.demo-frame >> internal:control=enter-frame >> #tags
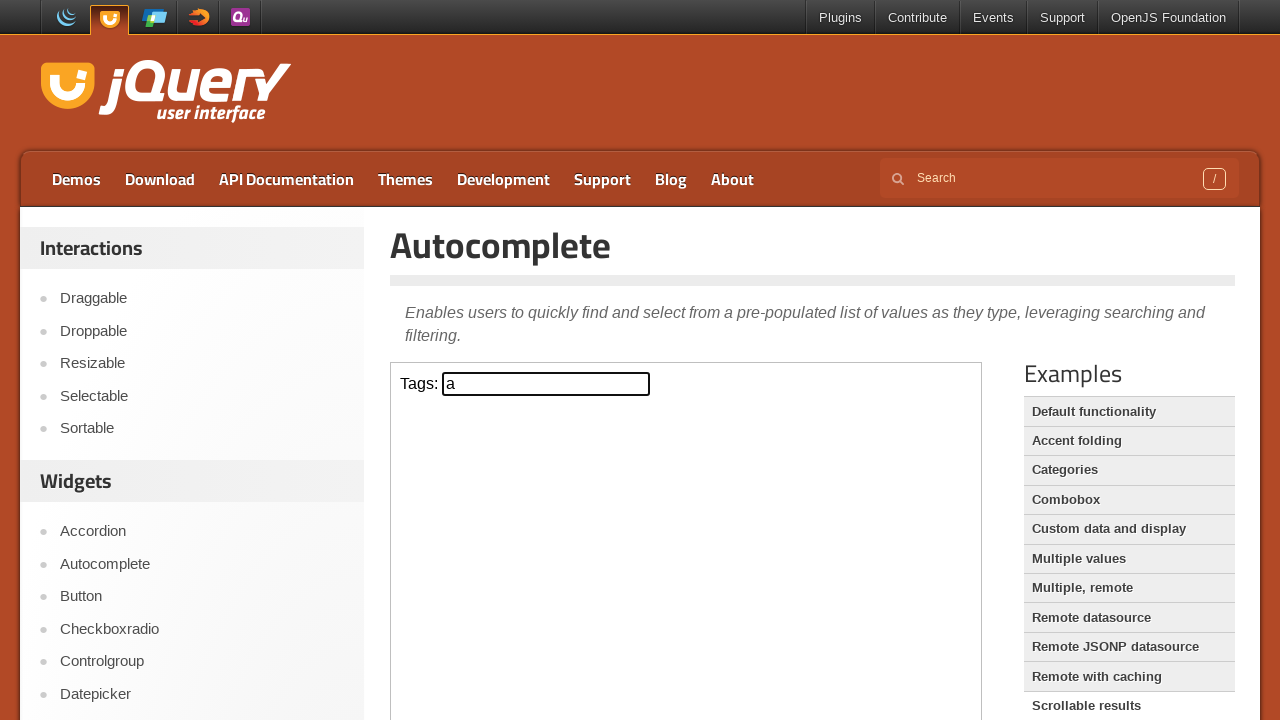

Located scrollable autocomplete menu
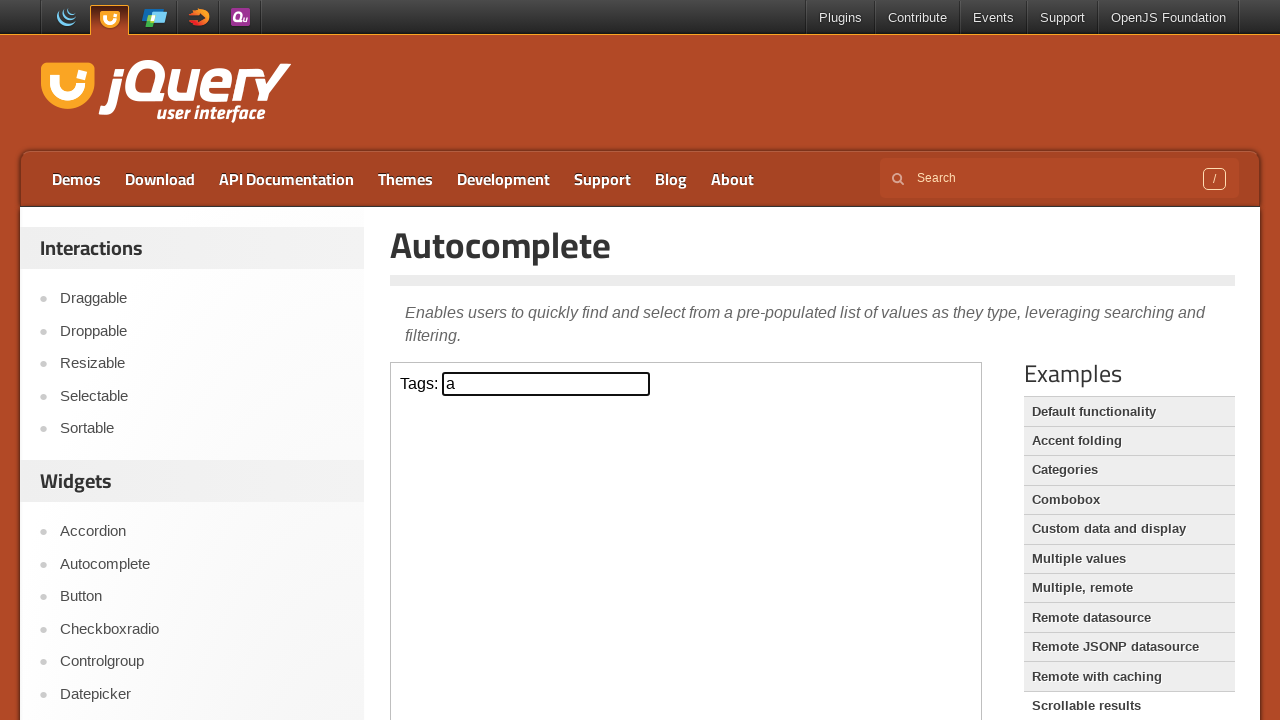

Hovered over autocomplete option 1 to demonstrate scrolling at (546, 409) on iframe.demo-frame >> internal:control=enter-frame >> div.ui-menu-item-wrapper >>
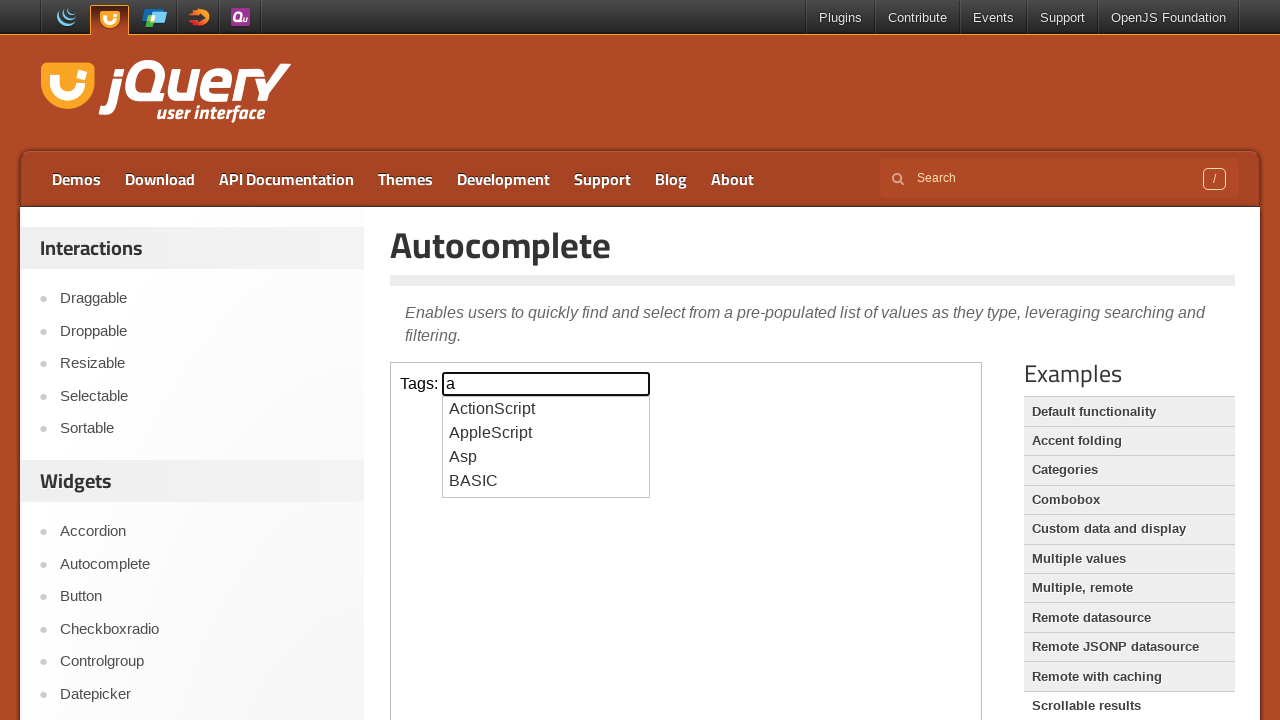

Hovered over autocomplete option 2 to demonstrate scrolling at (546, 433) on iframe.demo-frame >> internal:control=enter-frame >> div.ui-menu-item-wrapper >>
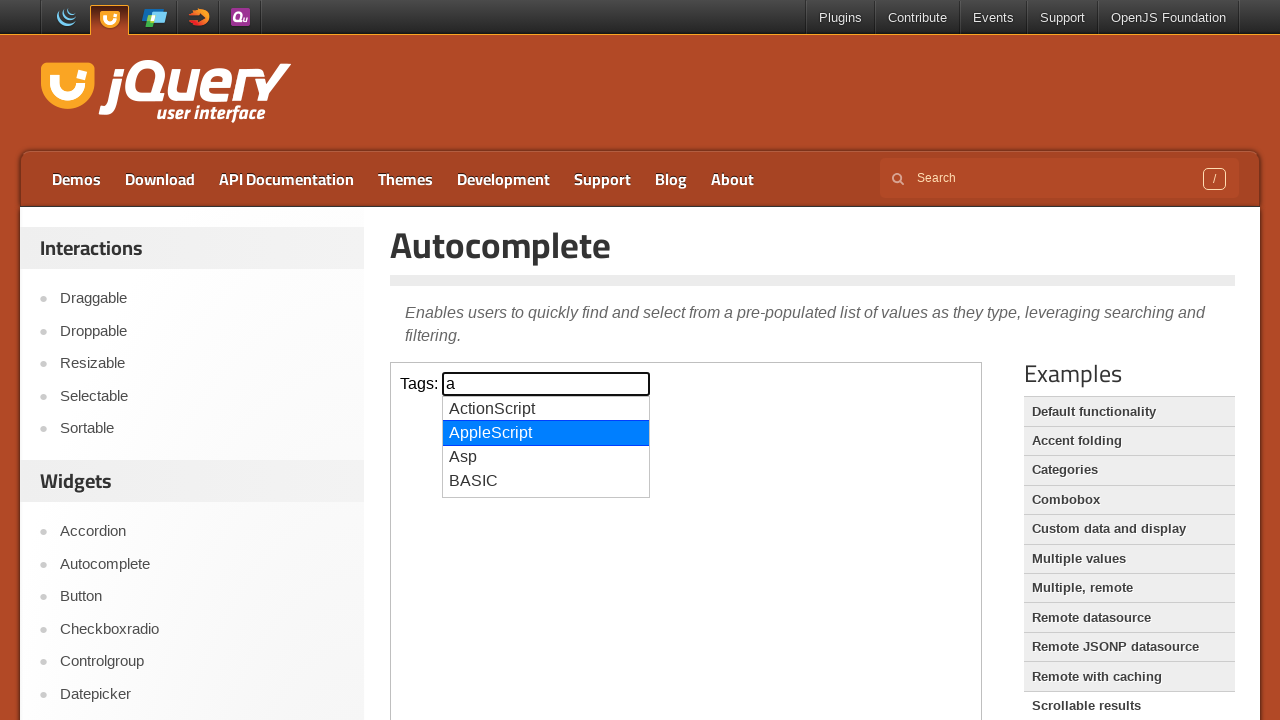

Hovered over autocomplete option 3 to demonstrate scrolling at (546, 457) on iframe.demo-frame >> internal:control=enter-frame >> div.ui-menu-item-wrapper >>
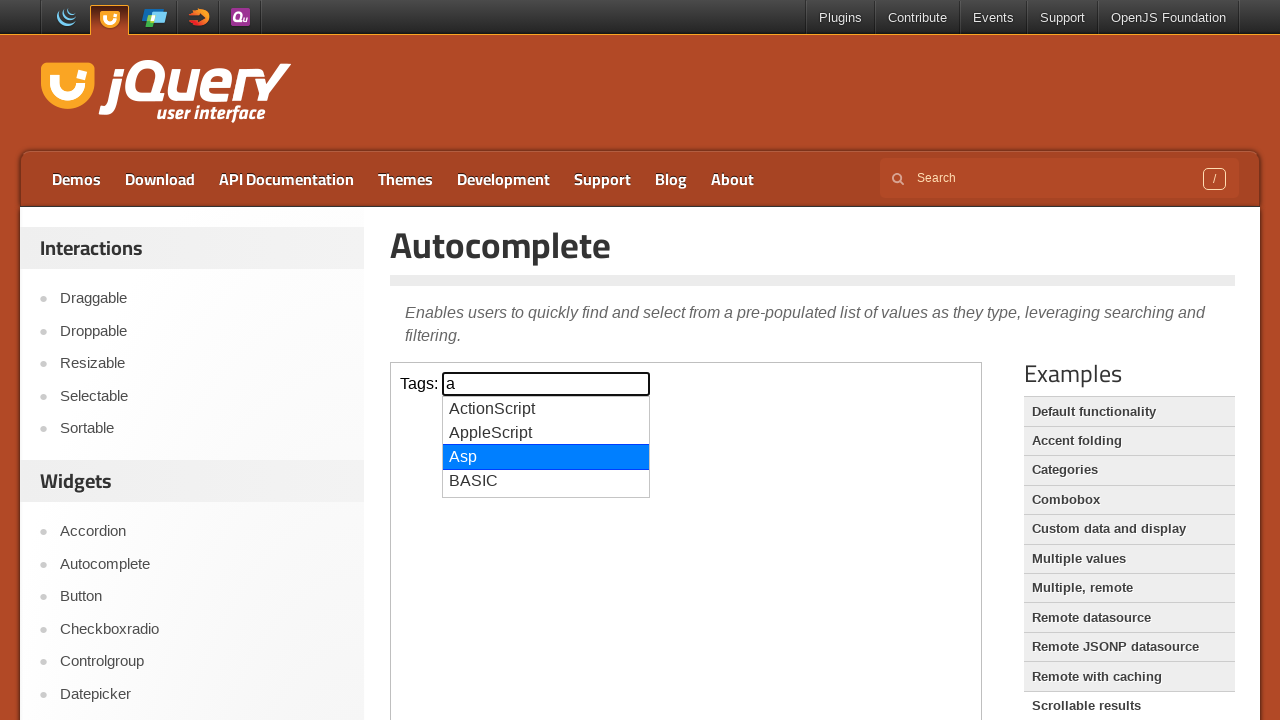

Hovered over autocomplete option 4 to demonstrate scrolling at (546, 481) on iframe.demo-frame >> internal:control=enter-frame >> div.ui-menu-item-wrapper >>
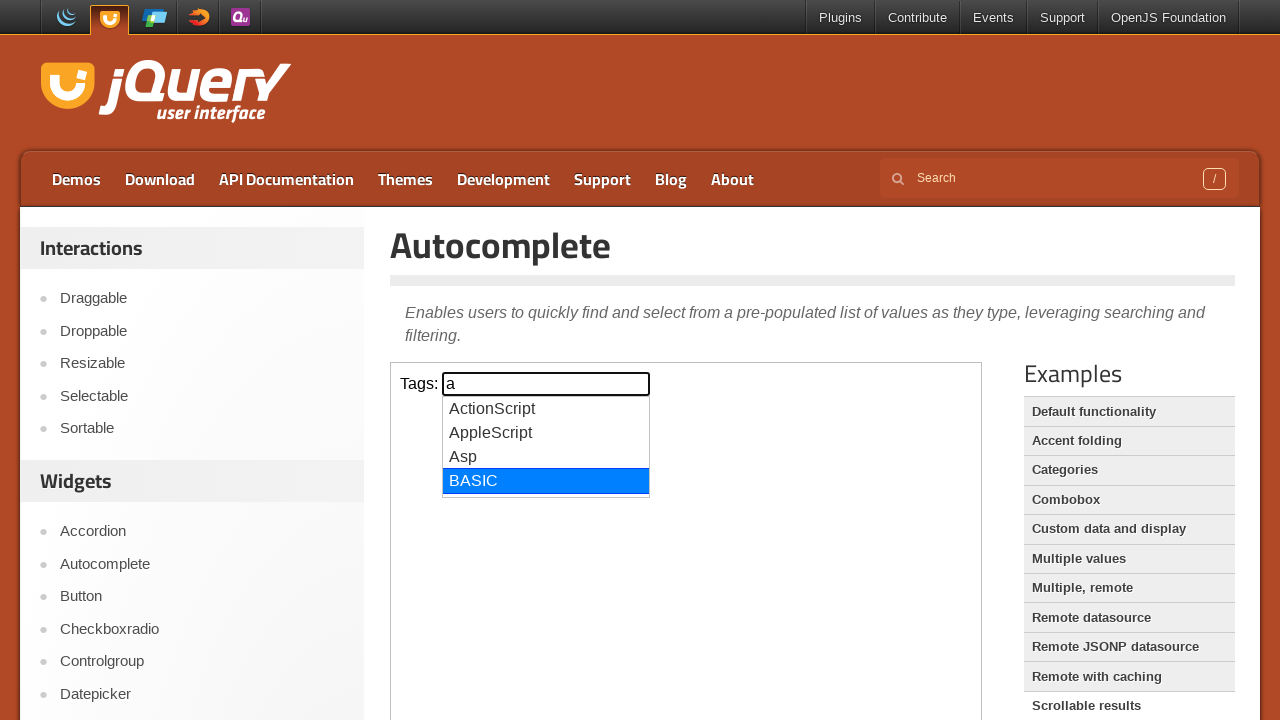

Hovered over autocomplete option 5 to demonstrate scrolling at (546, 485) on iframe.demo-frame >> internal:control=enter-frame >> div.ui-menu-item-wrapper >>
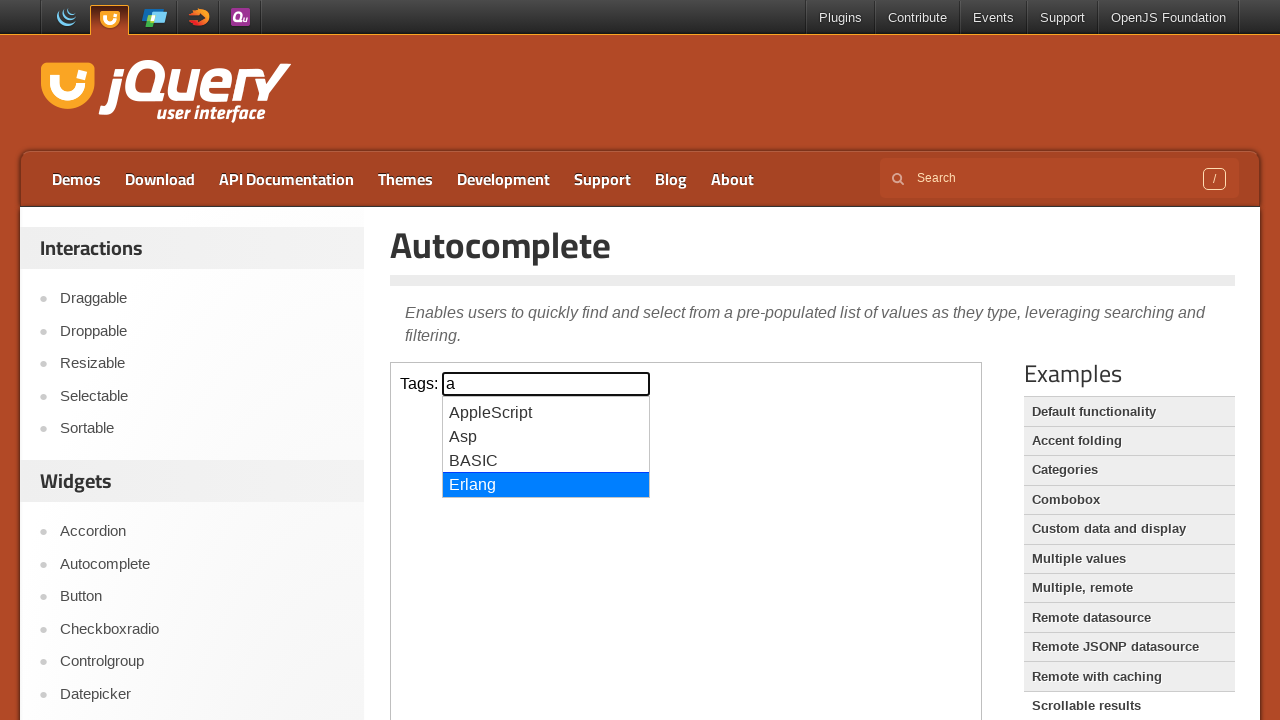

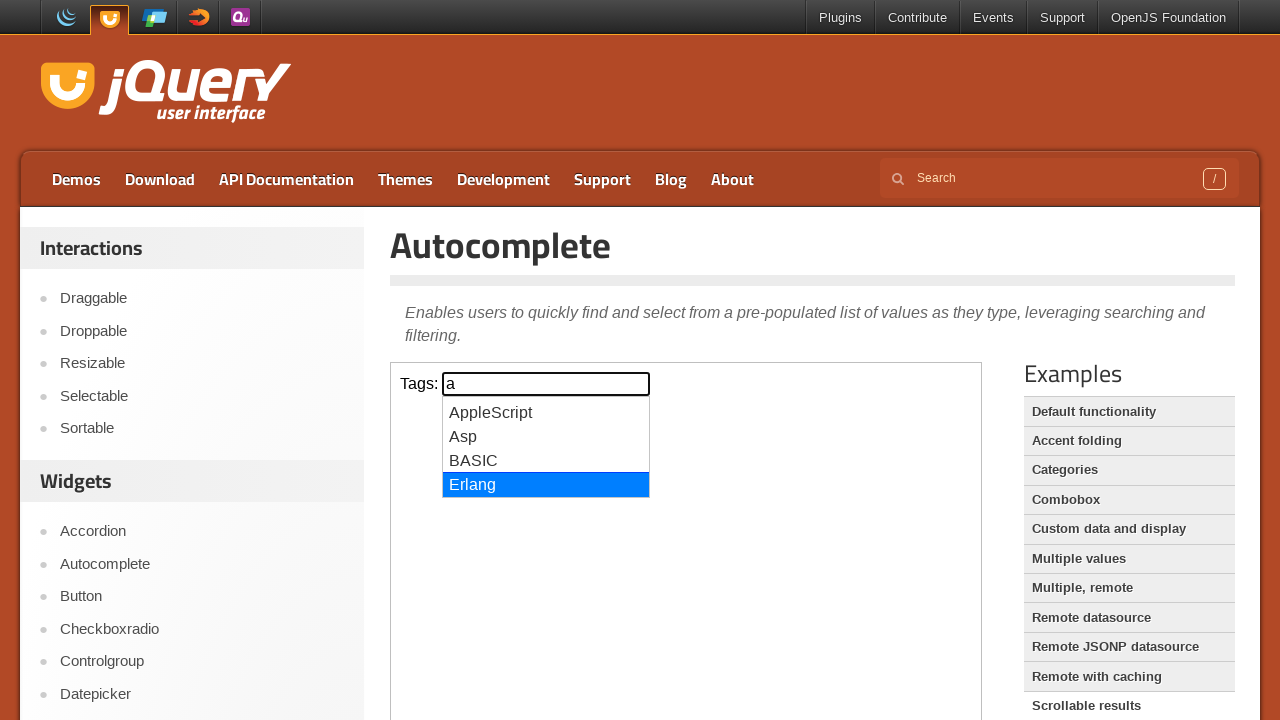